Tests add/remove element functionality by clicking "Add Element" button, verifying "Delete" button appears, clicking it, and verifying it disappears

Starting URL: https://practice.cydeo.com/add_remove_elements/

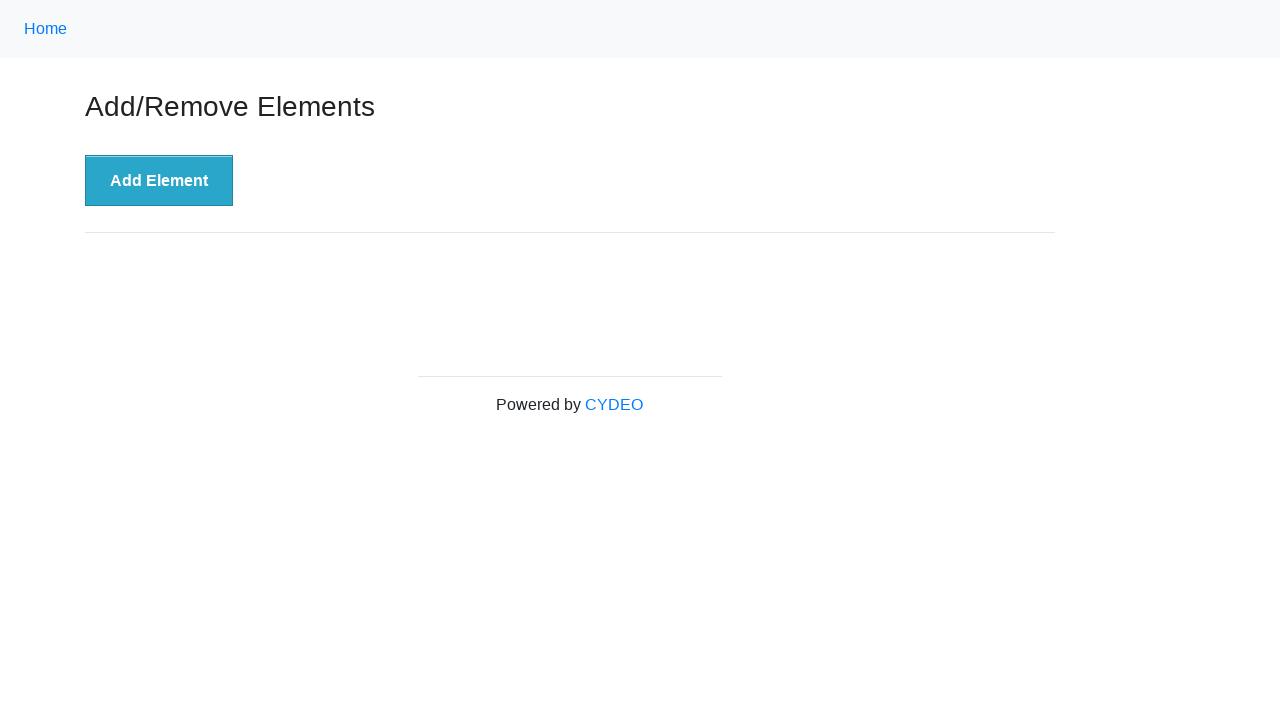

Clicked 'Add Element' button at (159, 181) on div.example > button
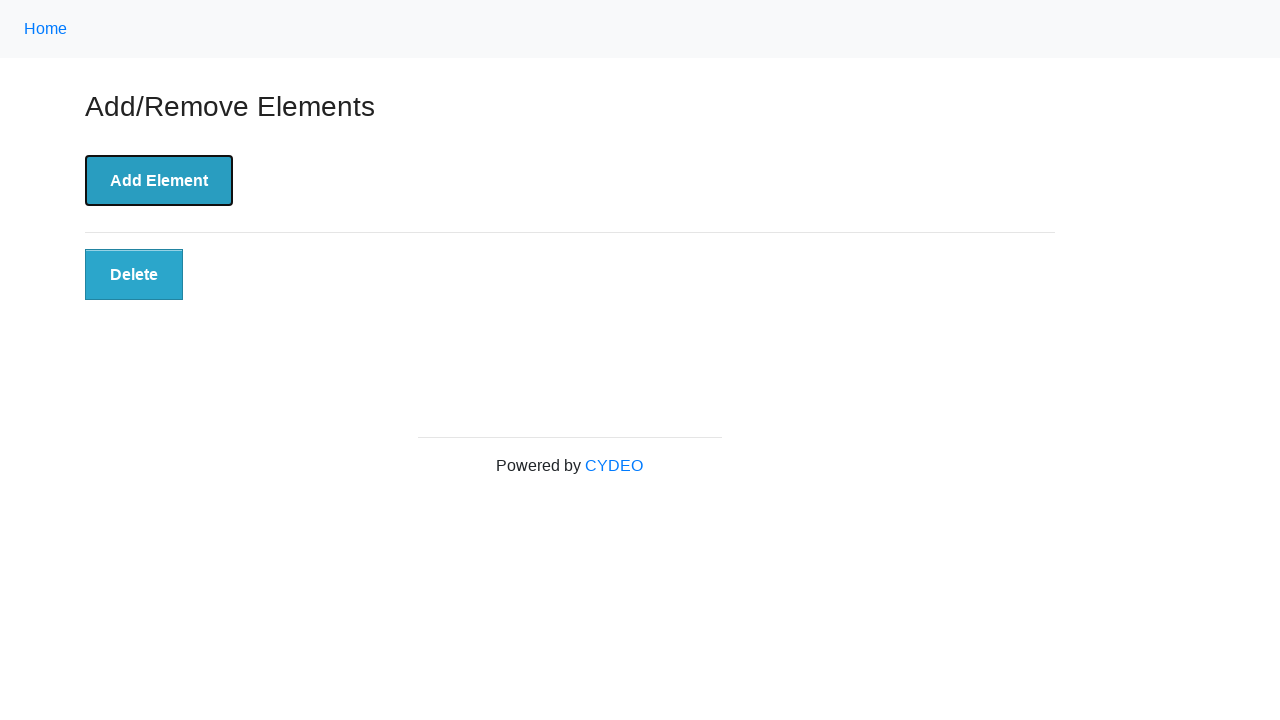

Waited for 'Delete' button to appear
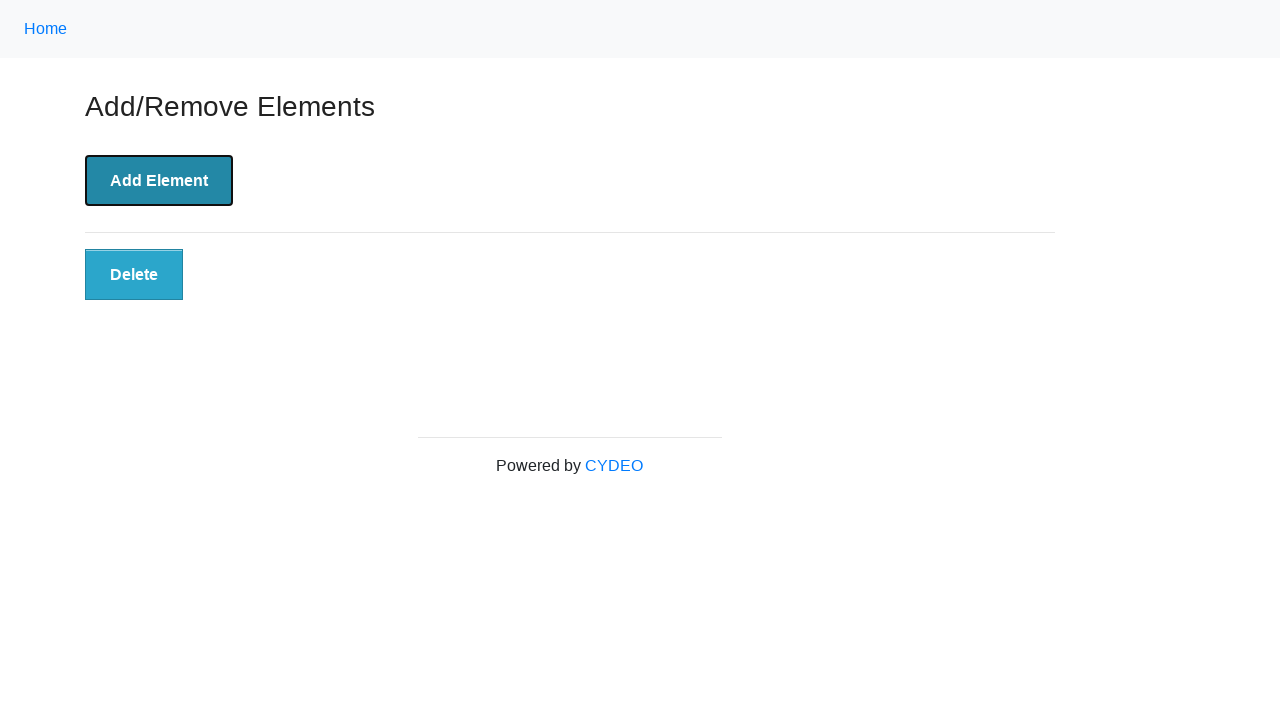

Verified 'Delete' button is visible
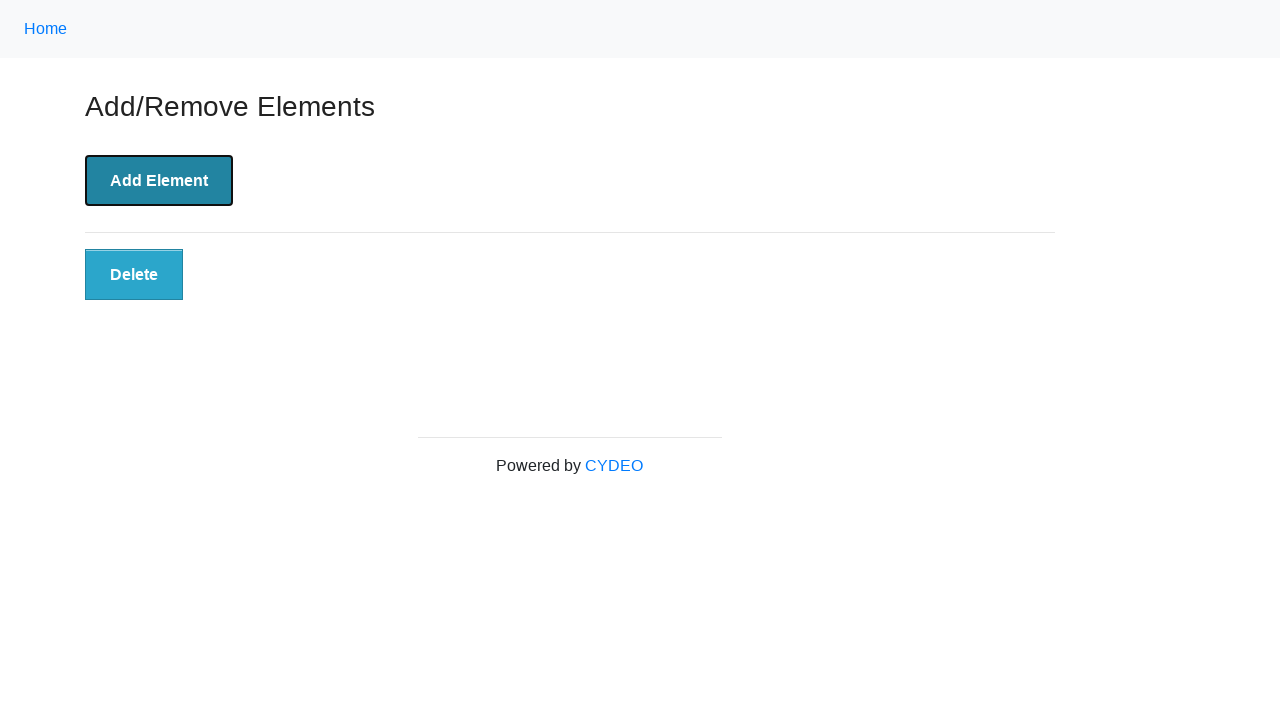

Clicked 'Delete' button at (134, 275) on div#elements > button
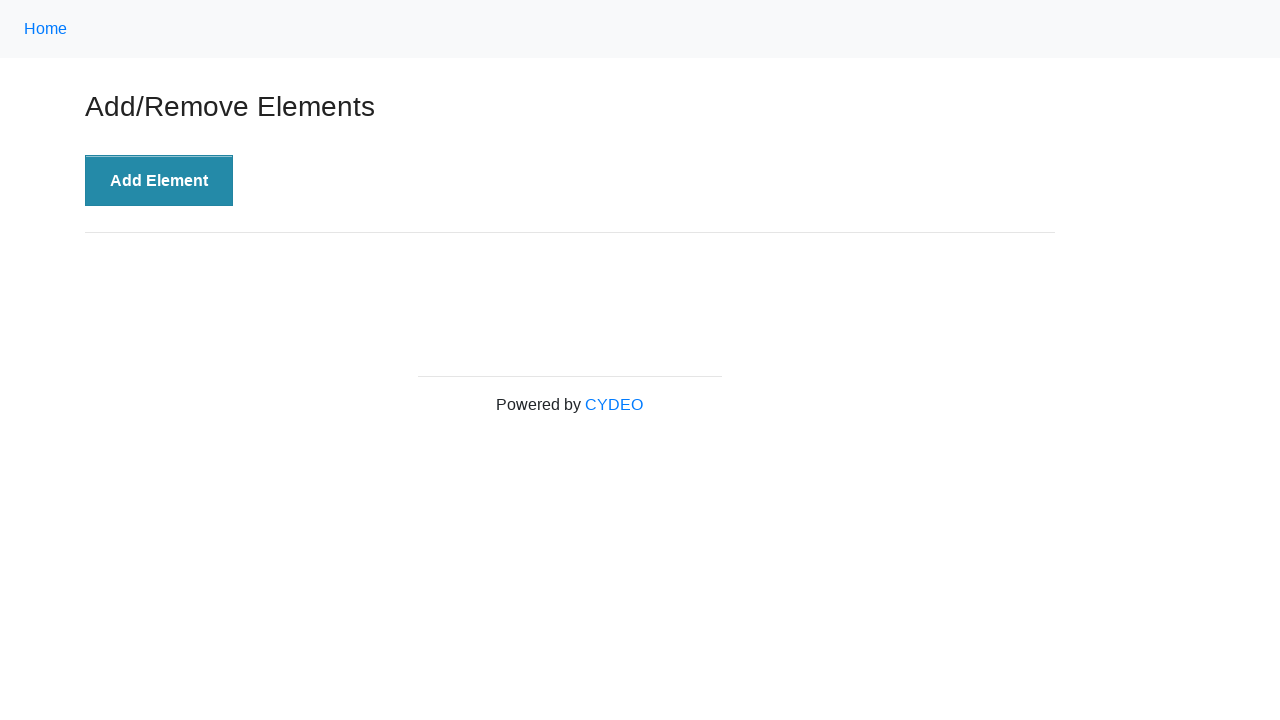

Waited 500ms for element removal
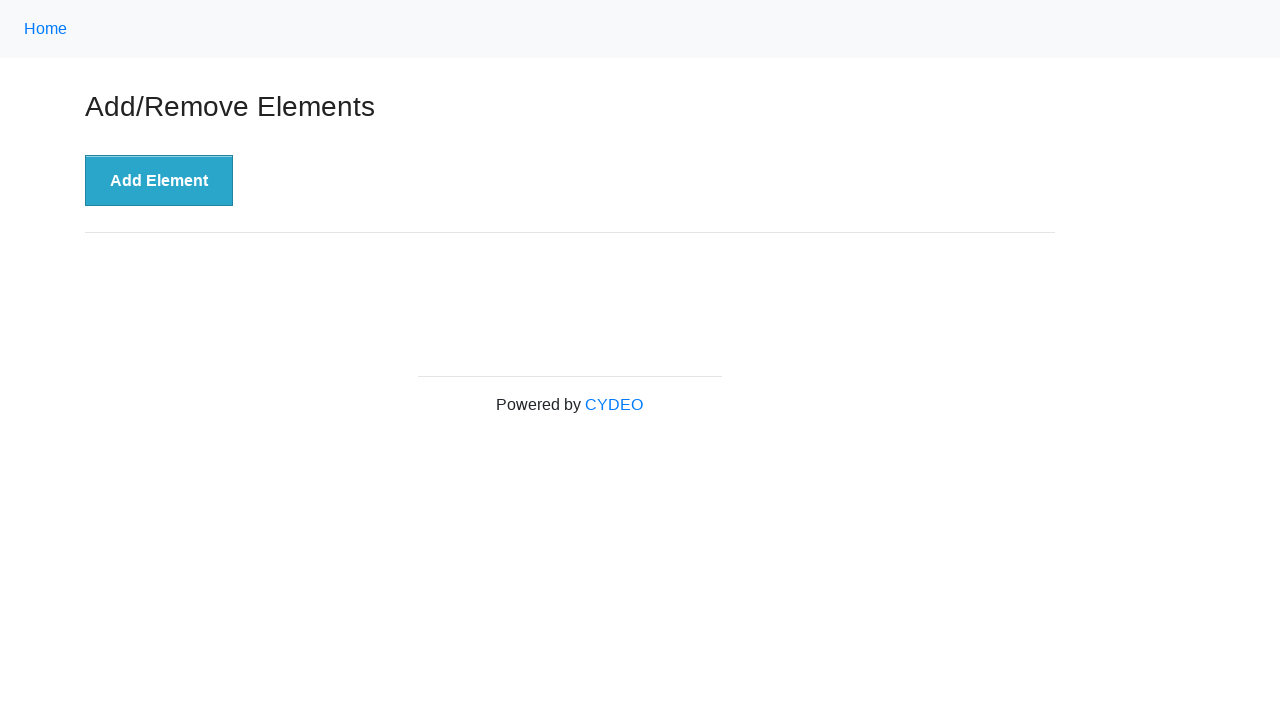

Verified 'Delete' button no longer exists
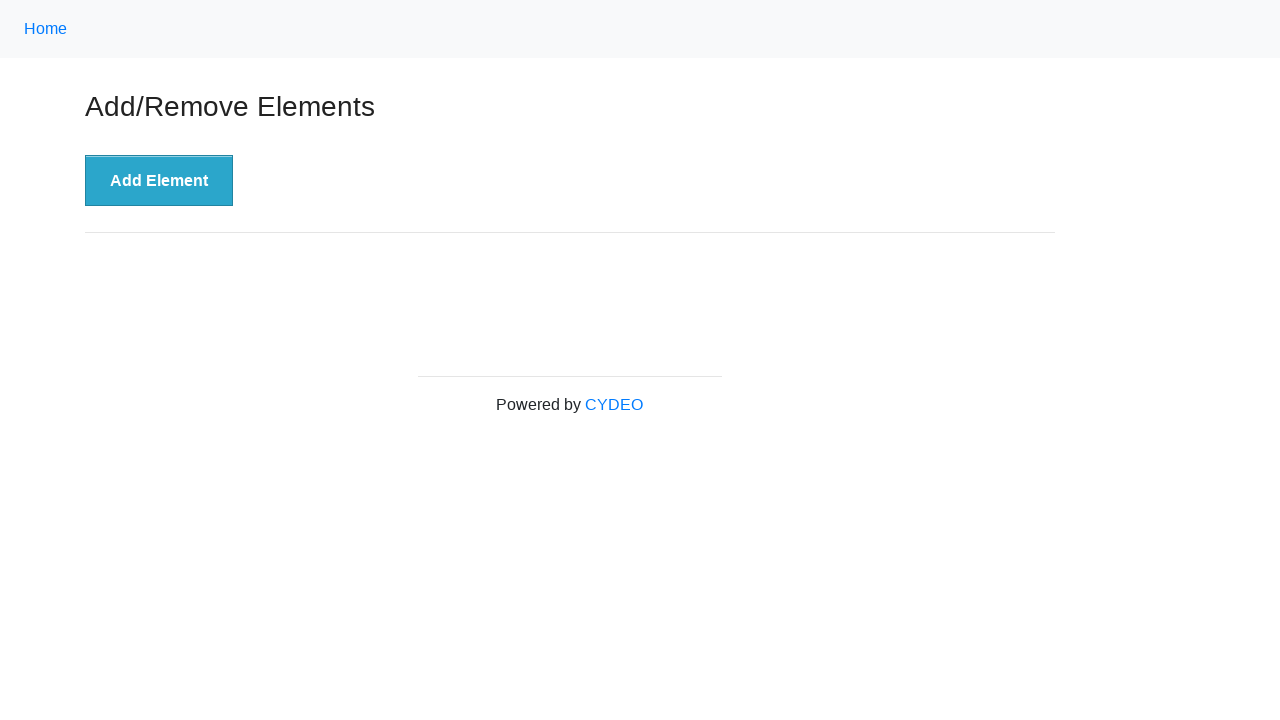

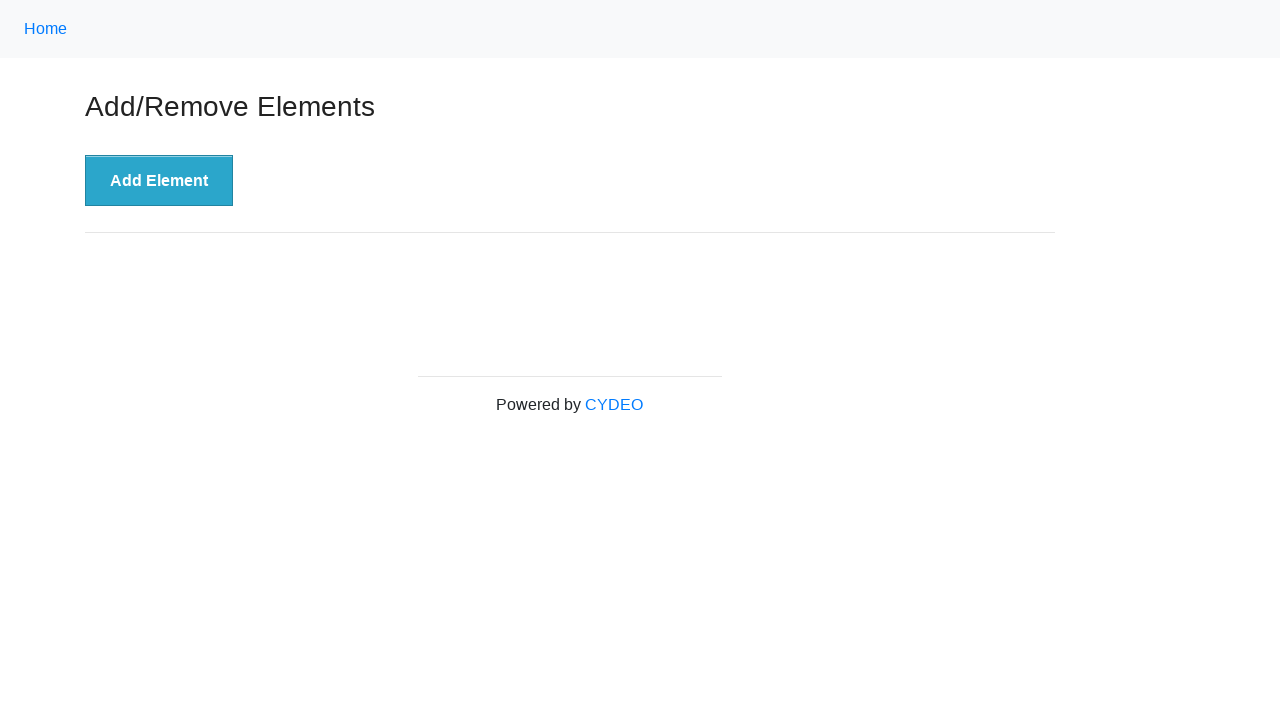